Tests the subtraction operation on a basic calculator by selecting the Prototype build, entering two numbers (2 and 3), performing subtraction, and verifying the result equals -1.

Starting URL: https://testsheepnz.github.io/BasicCalculator.html

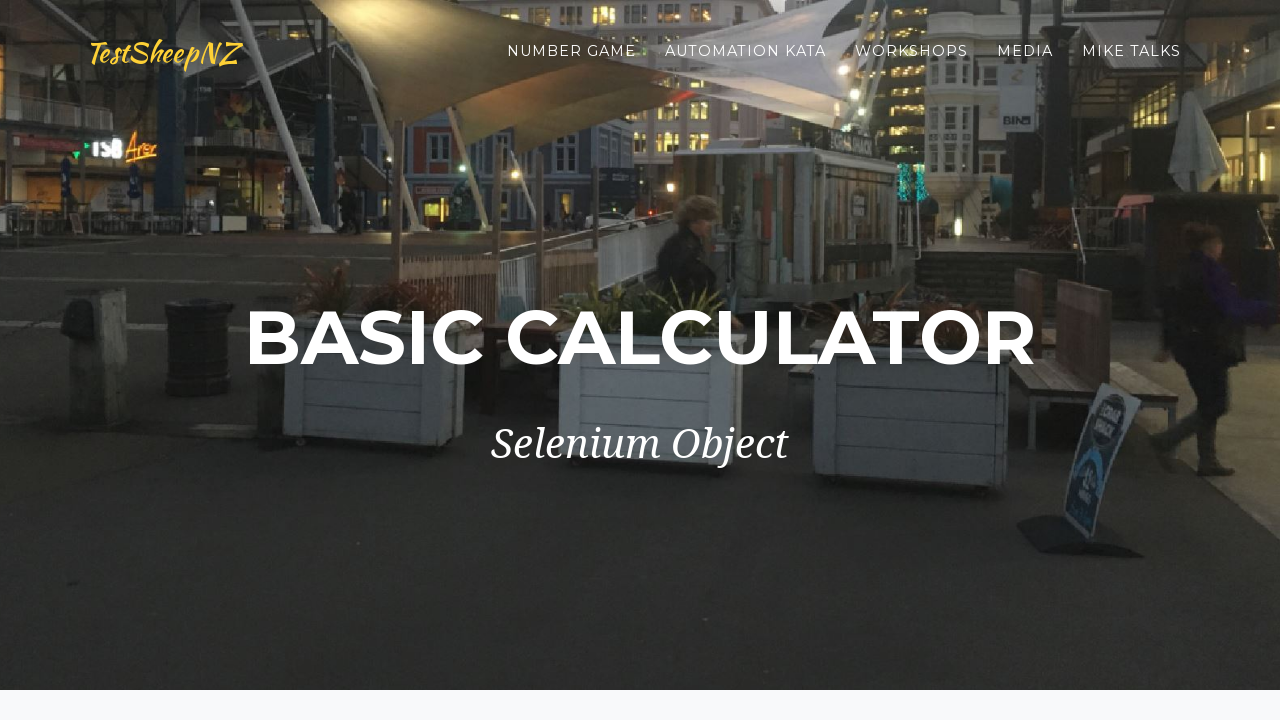

Scrolled down to bottom of page
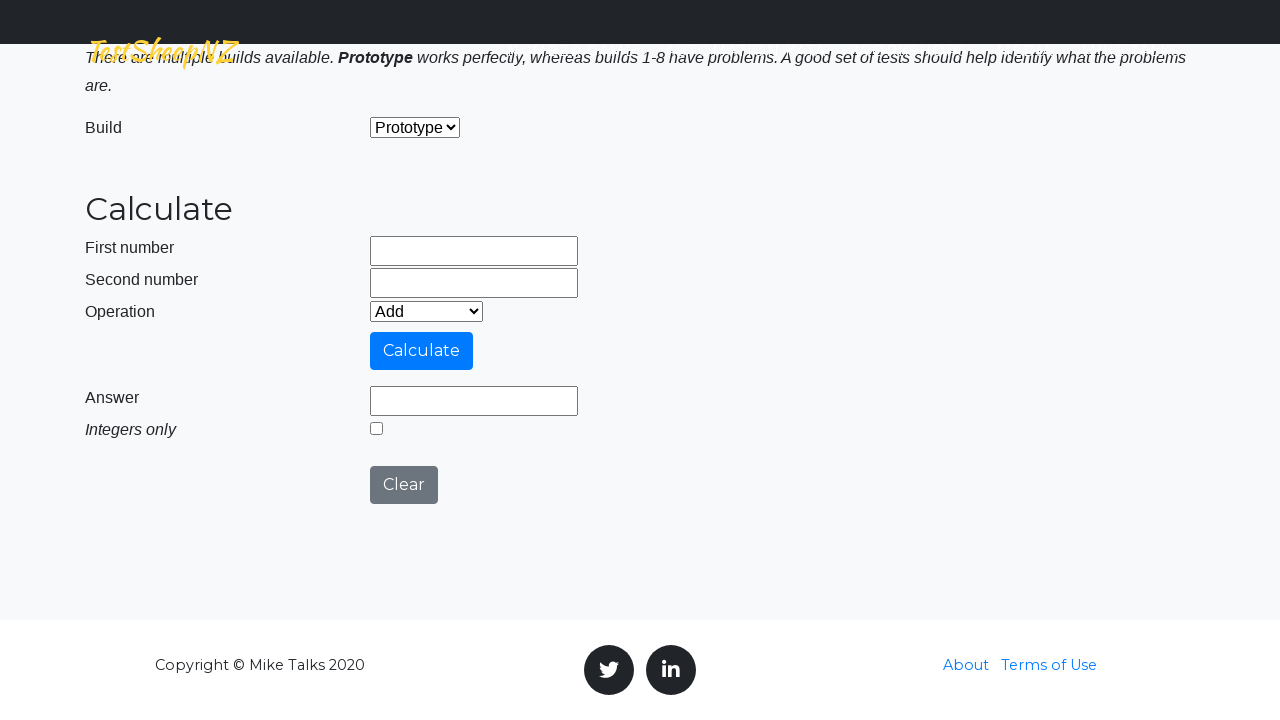

Selected 'Prototype' from Build dropdown on #selectBuild
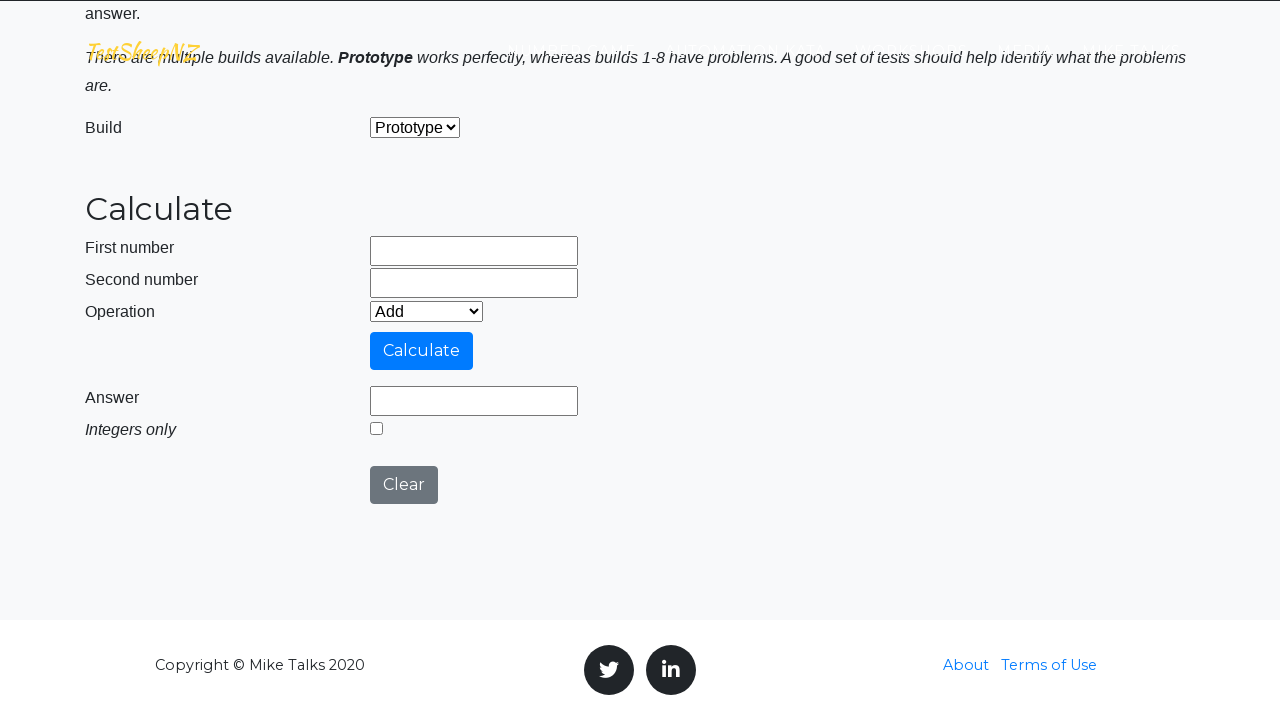

Entered '2' in the First number field on #number1Field
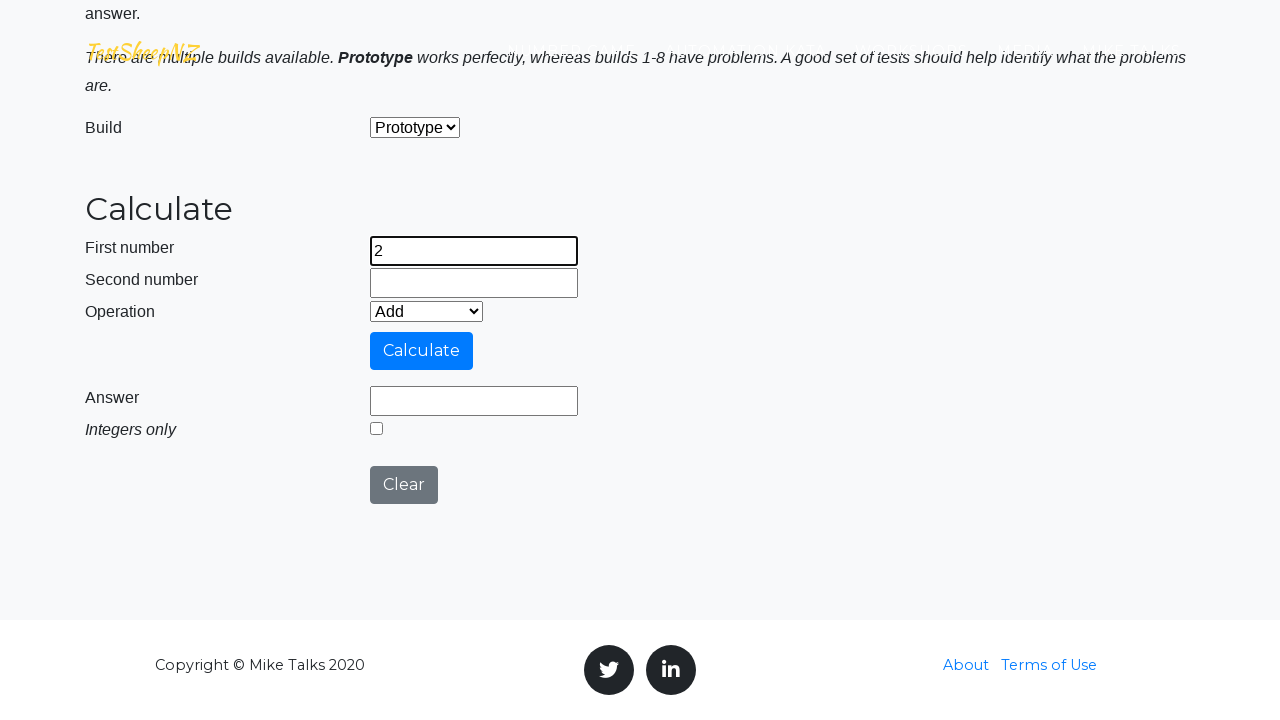

Entered '3' in the Second number field on #number2Field
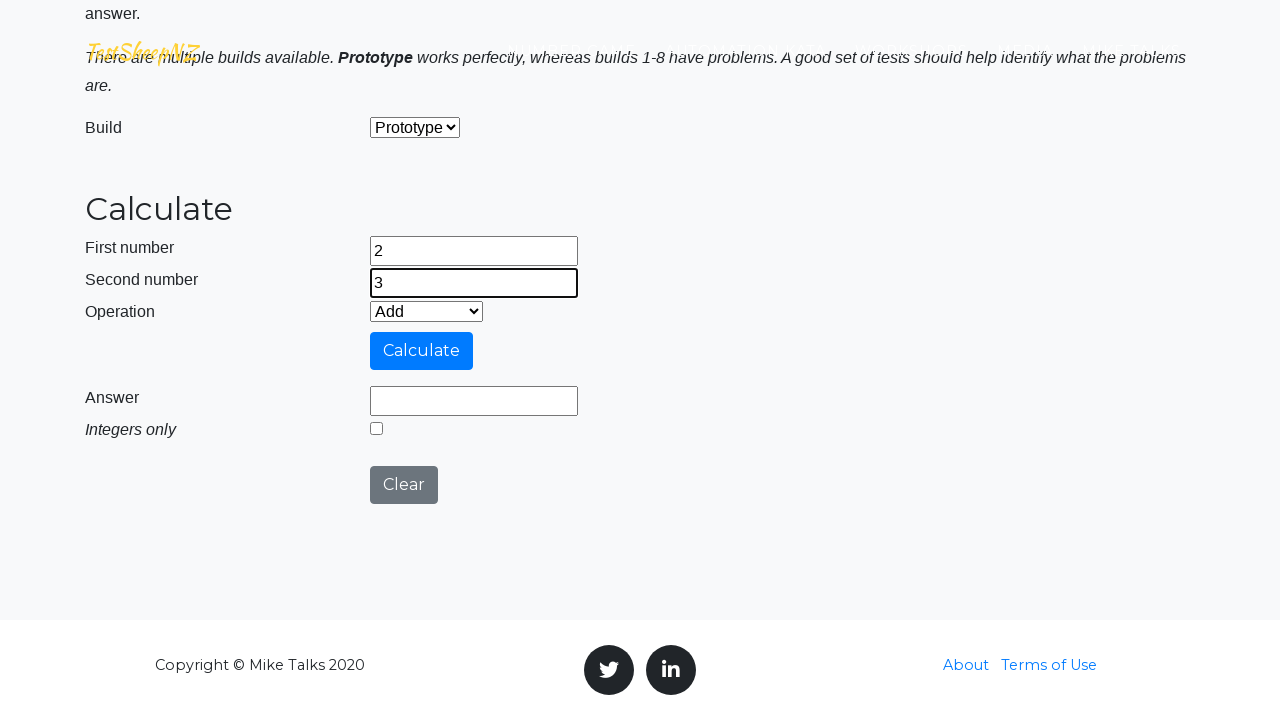

Selected 'Subtract' operation from dropdown on #selectOperationDropdown
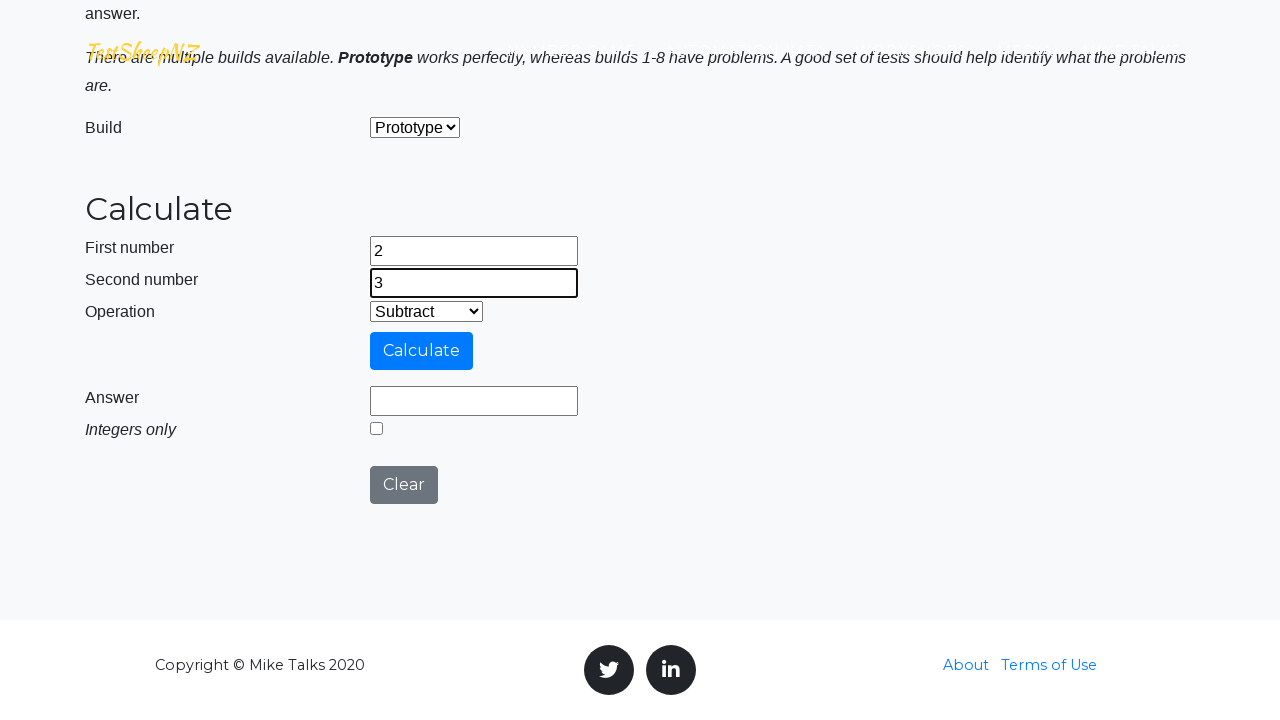

Clicked the Calculate button at (422, 351) on #calculateButton
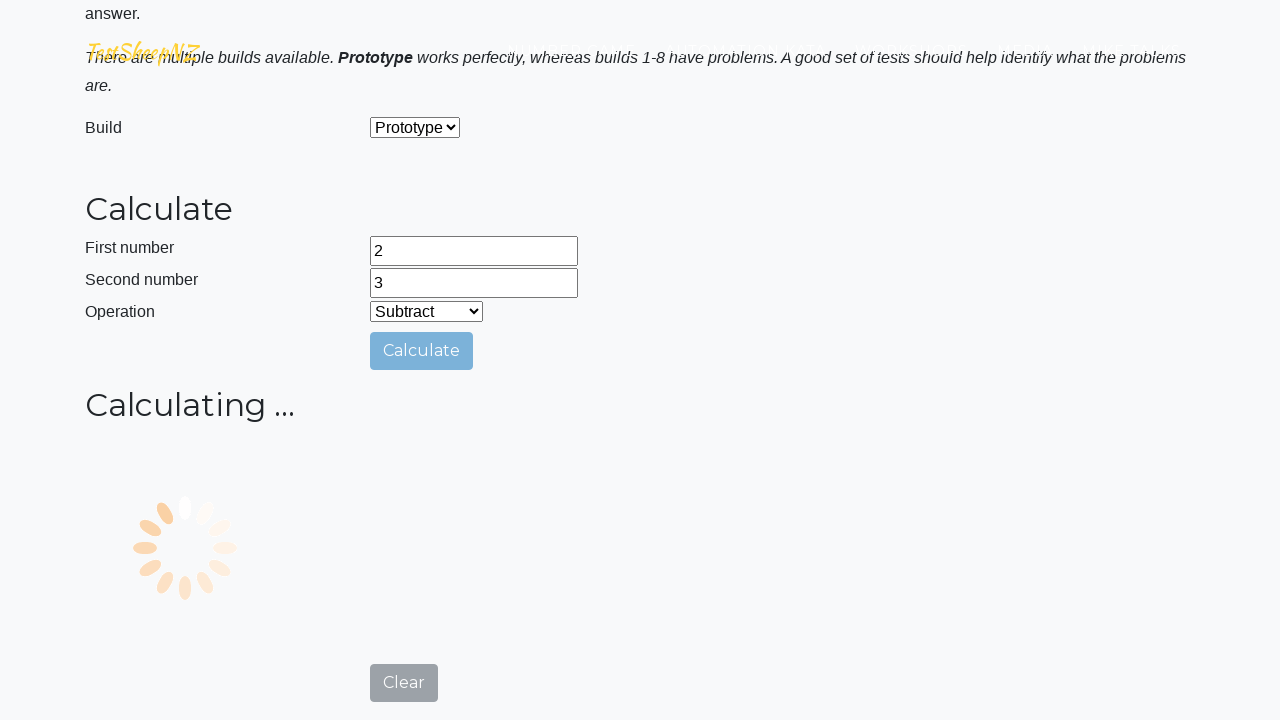

Verified answer field displays '-1' (2 - 3 = -1)
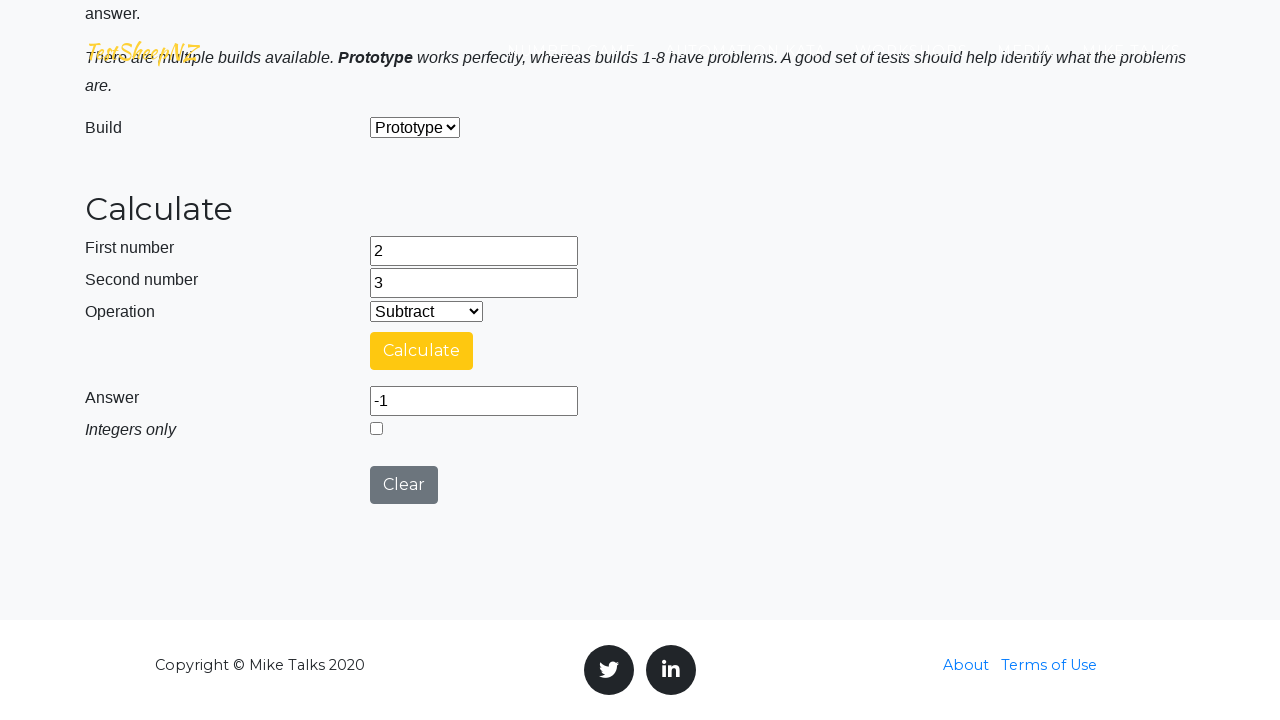

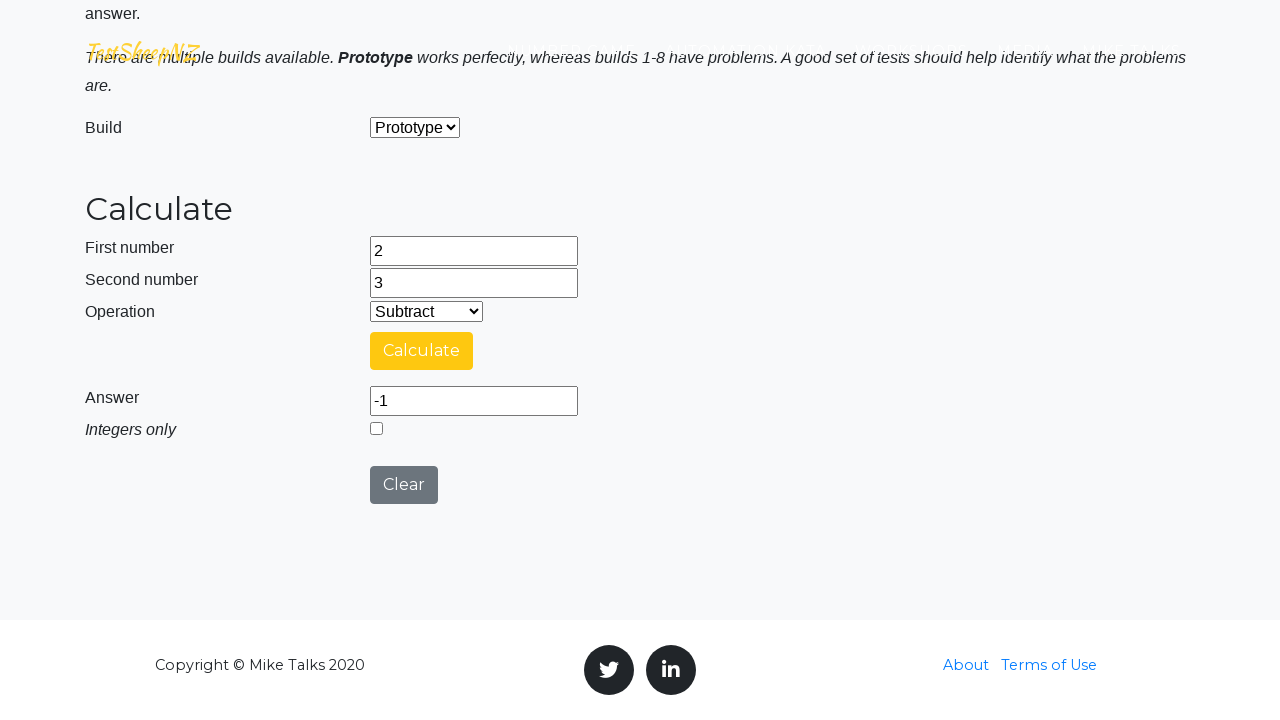